Tests CSS attribute selectors by locating elements with href attributes matching various patterns on the W3Schools CSS table tutorial page

Starting URL: https://www.w3schools.com/css/css_table.asp

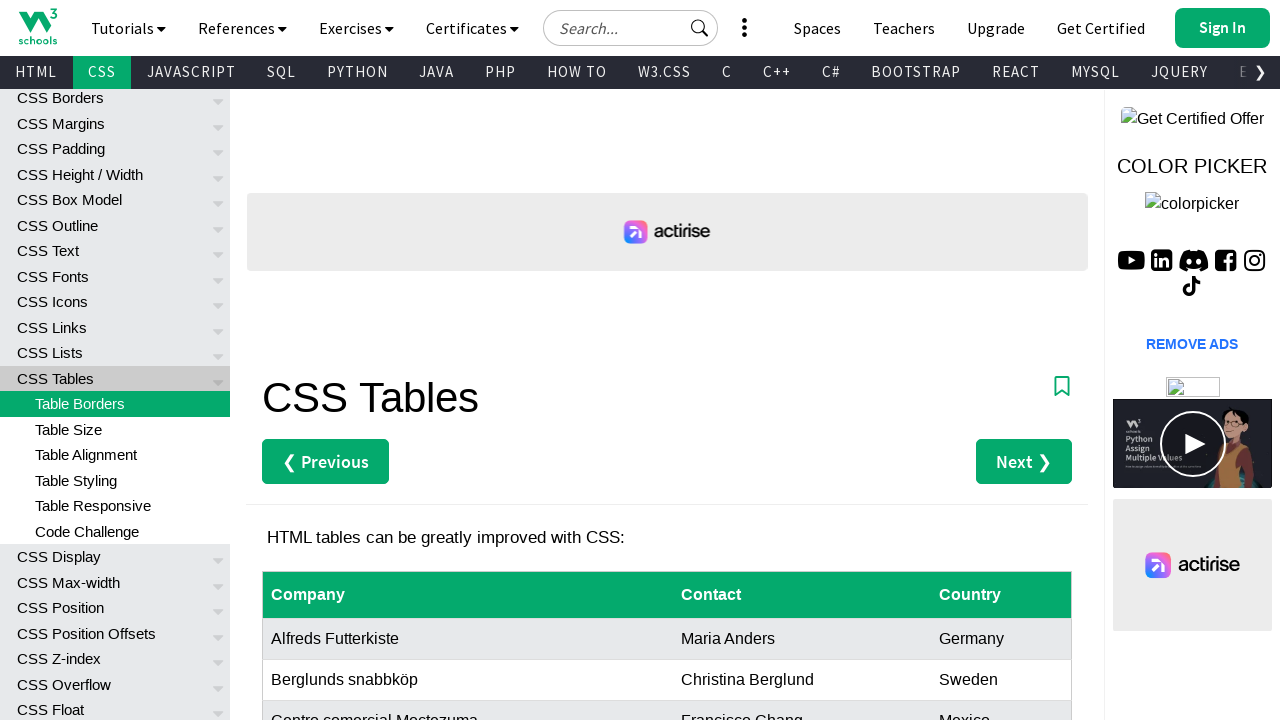

Navigated to W3Schools CSS table tutorial page
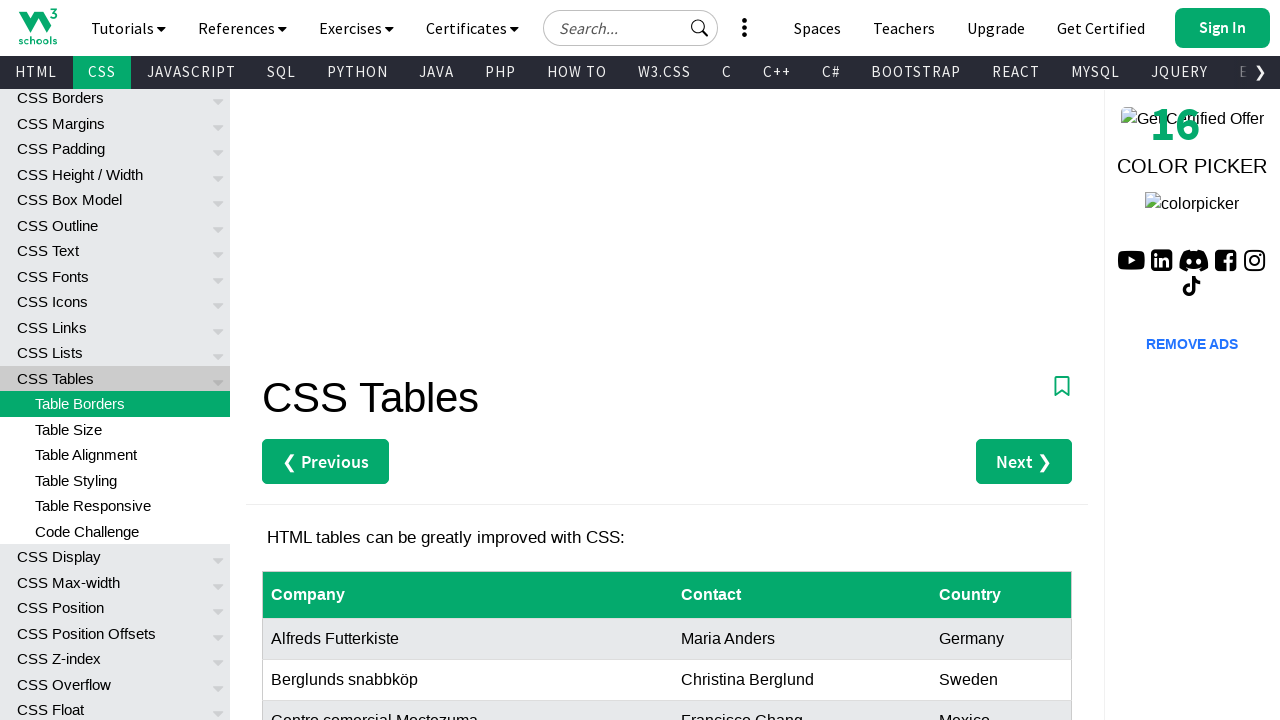

Located element with href attribute exactly matching '/login'
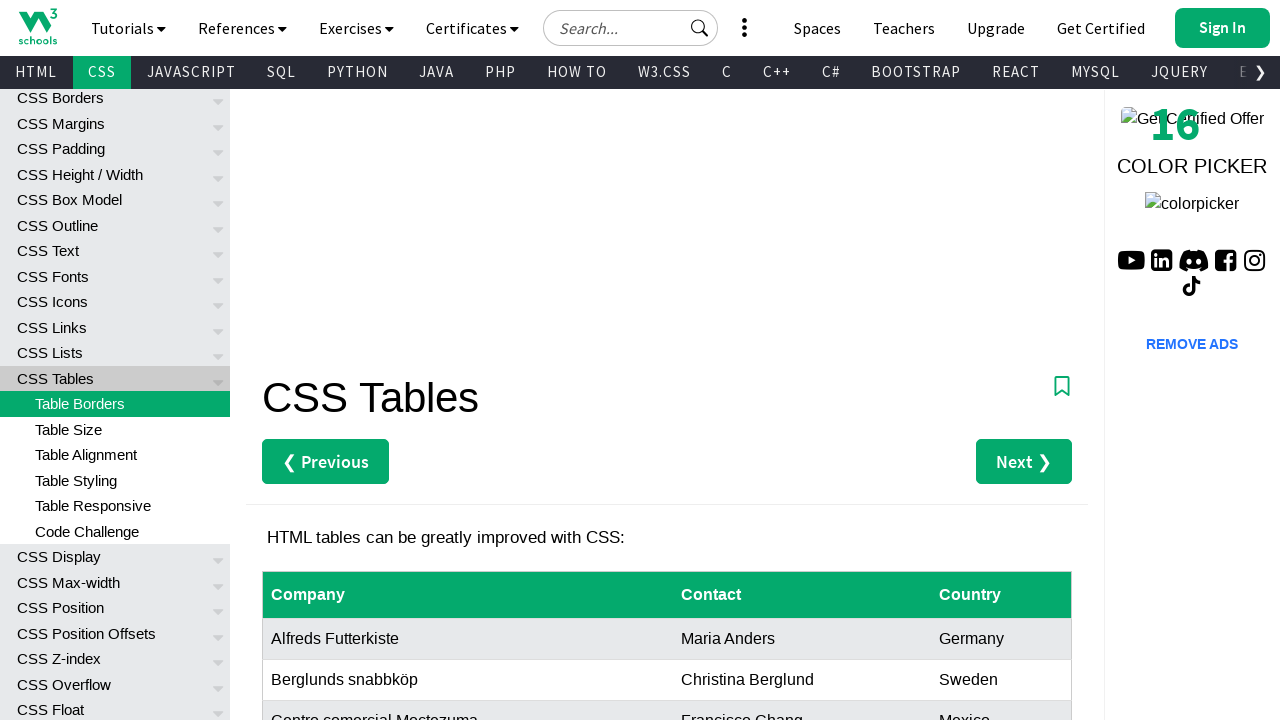

Located element with href attribute containing 'og'
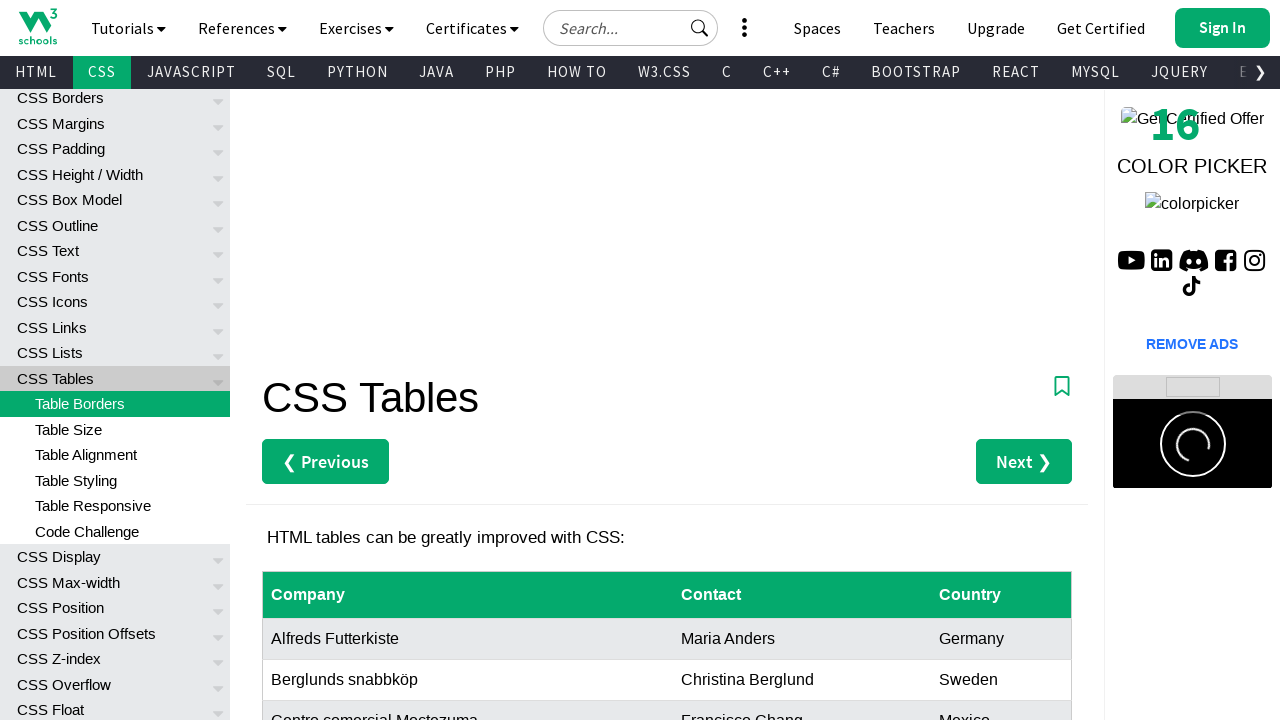

Located element with href attribute starting with '/log'
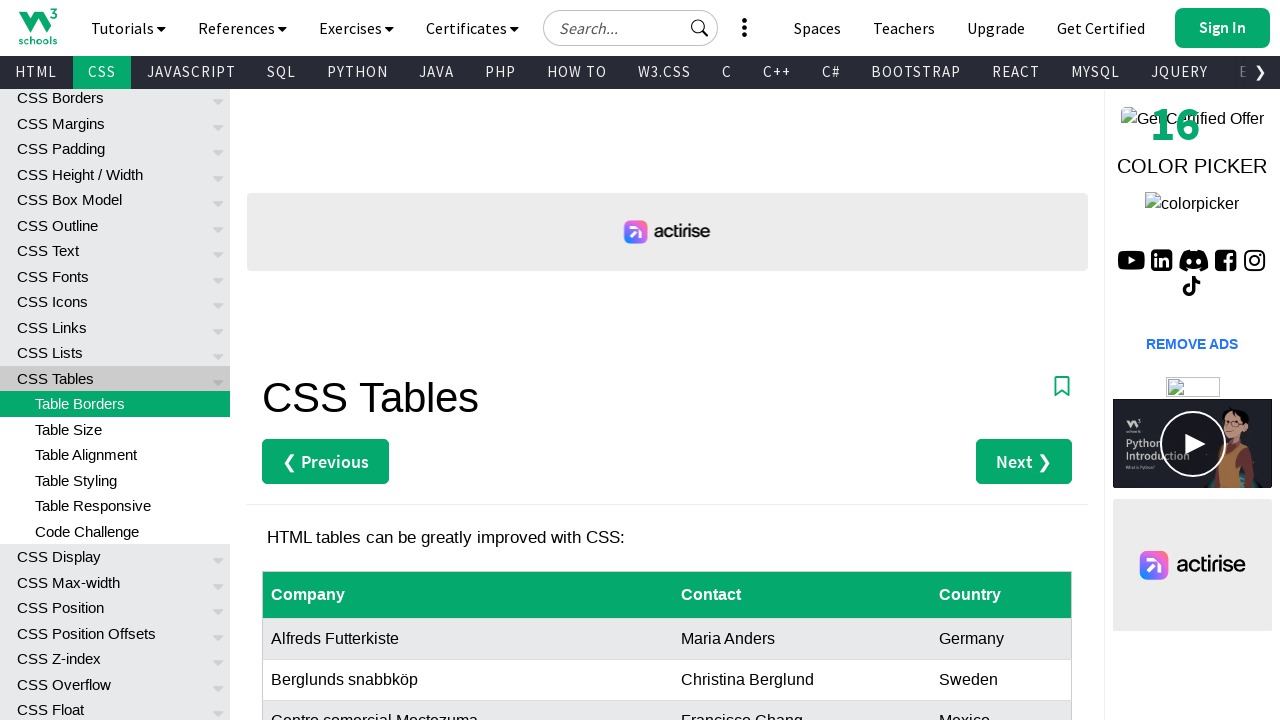

Located element with href attribute ending with 'in'
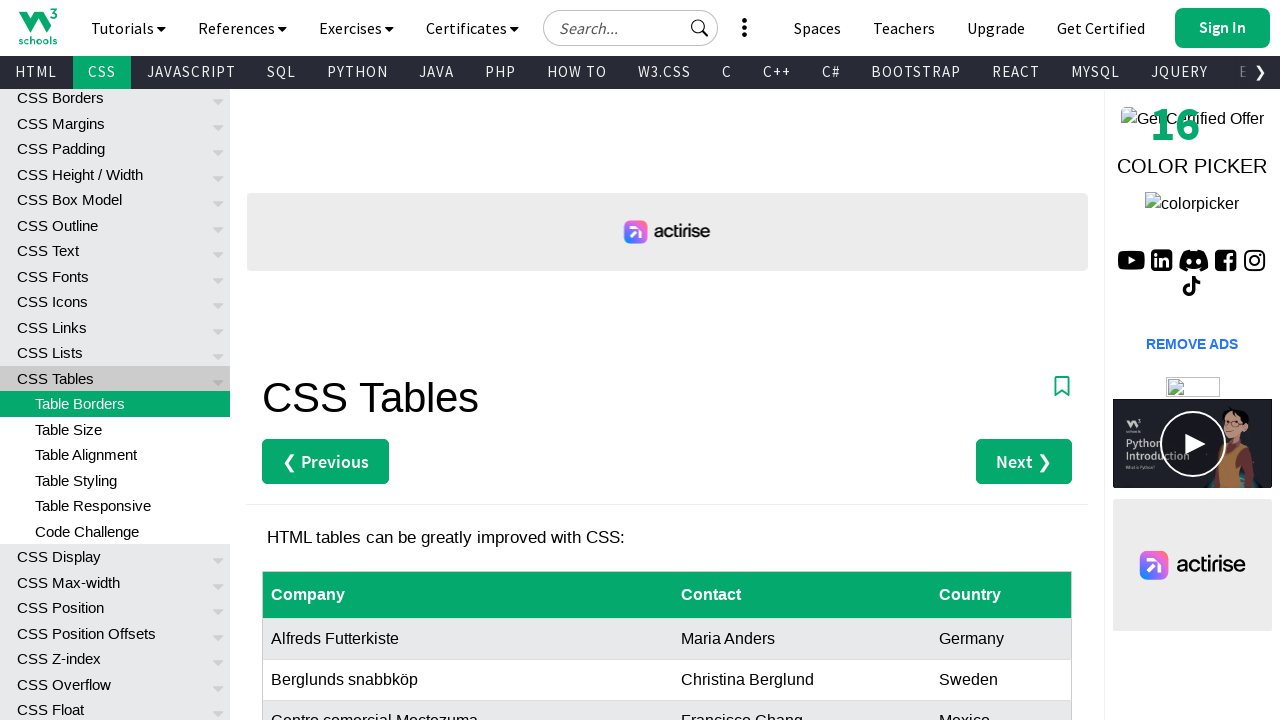

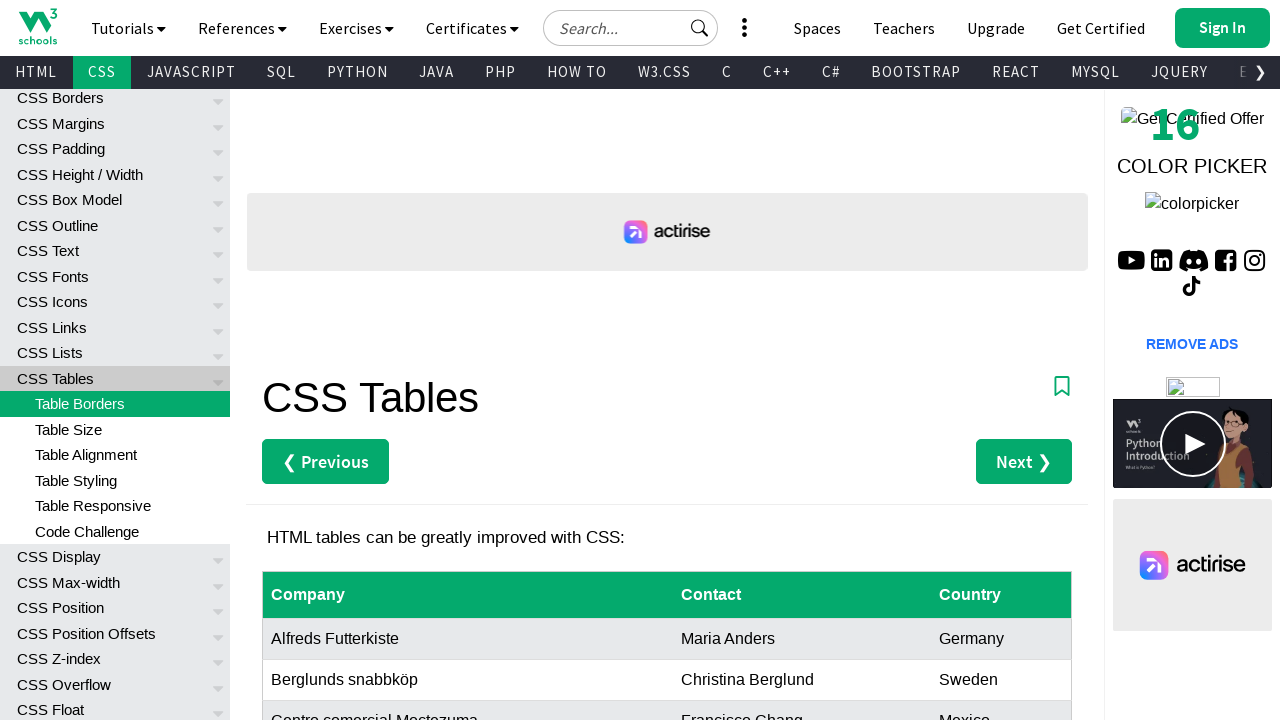